Tests drag and drop functionality on jQuery UI demo page by dragging an element into a droppable area within an iframe

Starting URL: https://jqueryui.com/droppable/

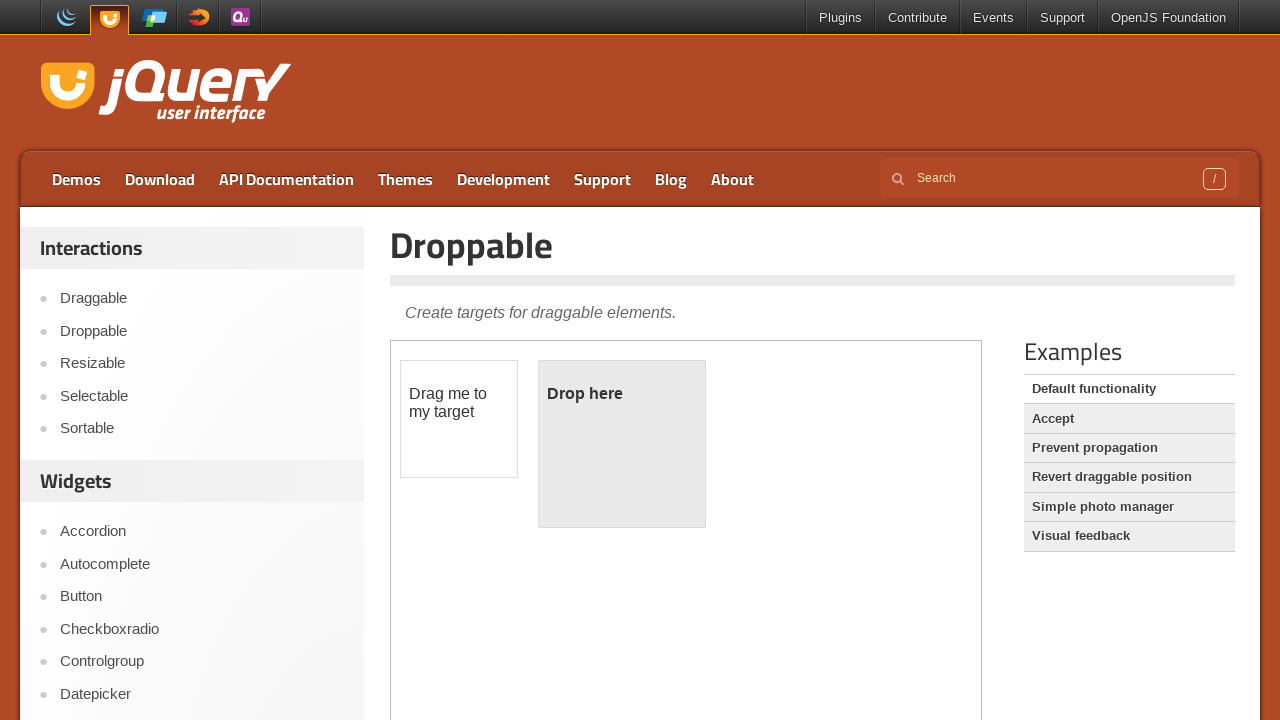

Located the demo iframe containing drag and drop elements
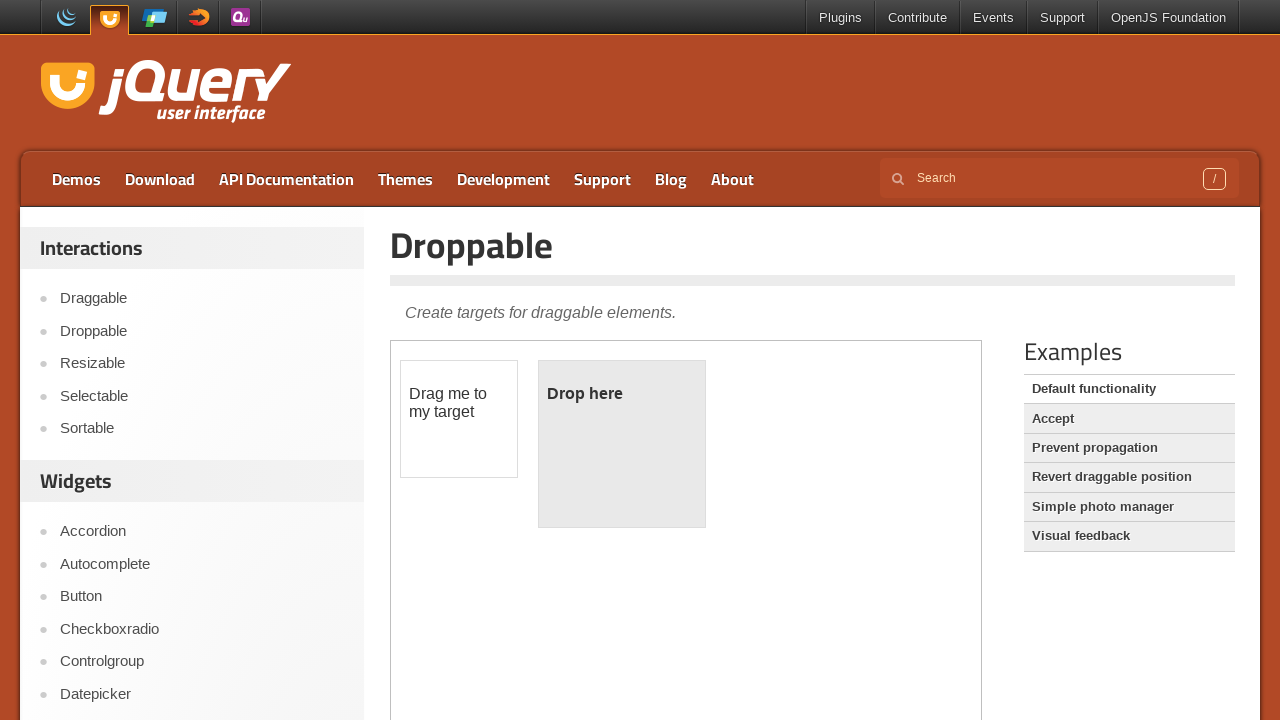

Located the draggable element with id 'draggable'
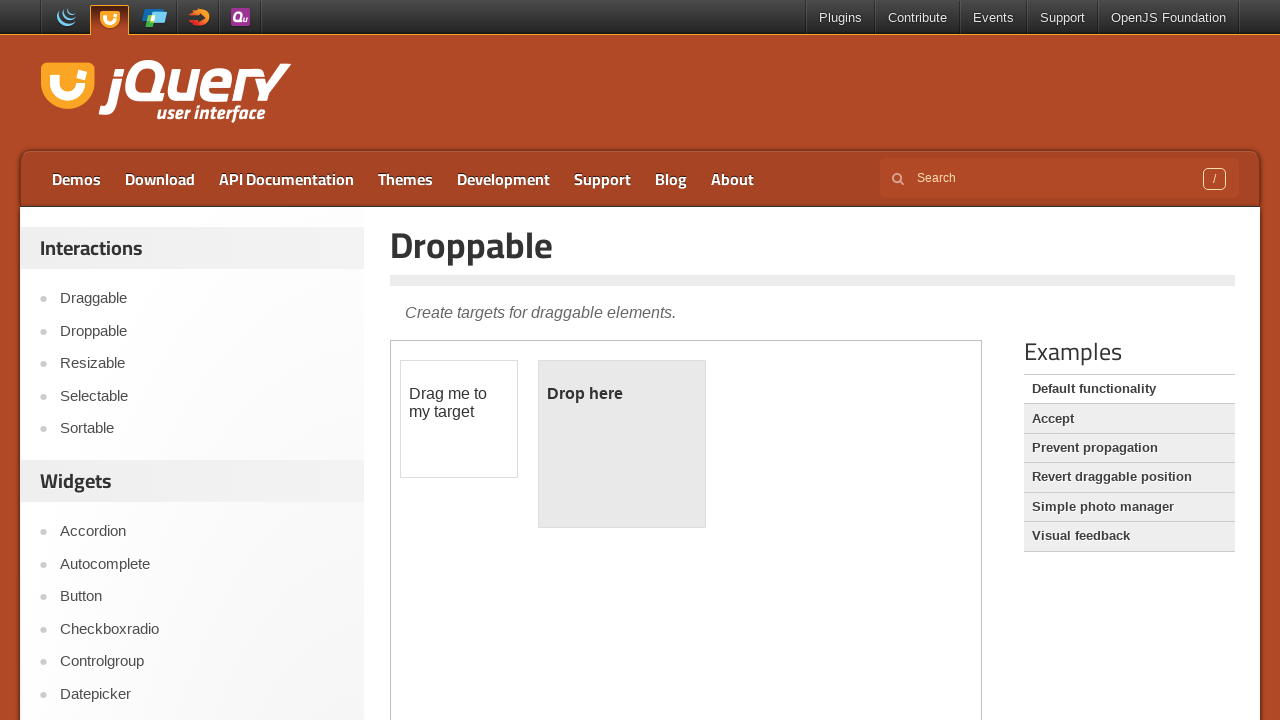

Located the droppable element with id 'droppable'
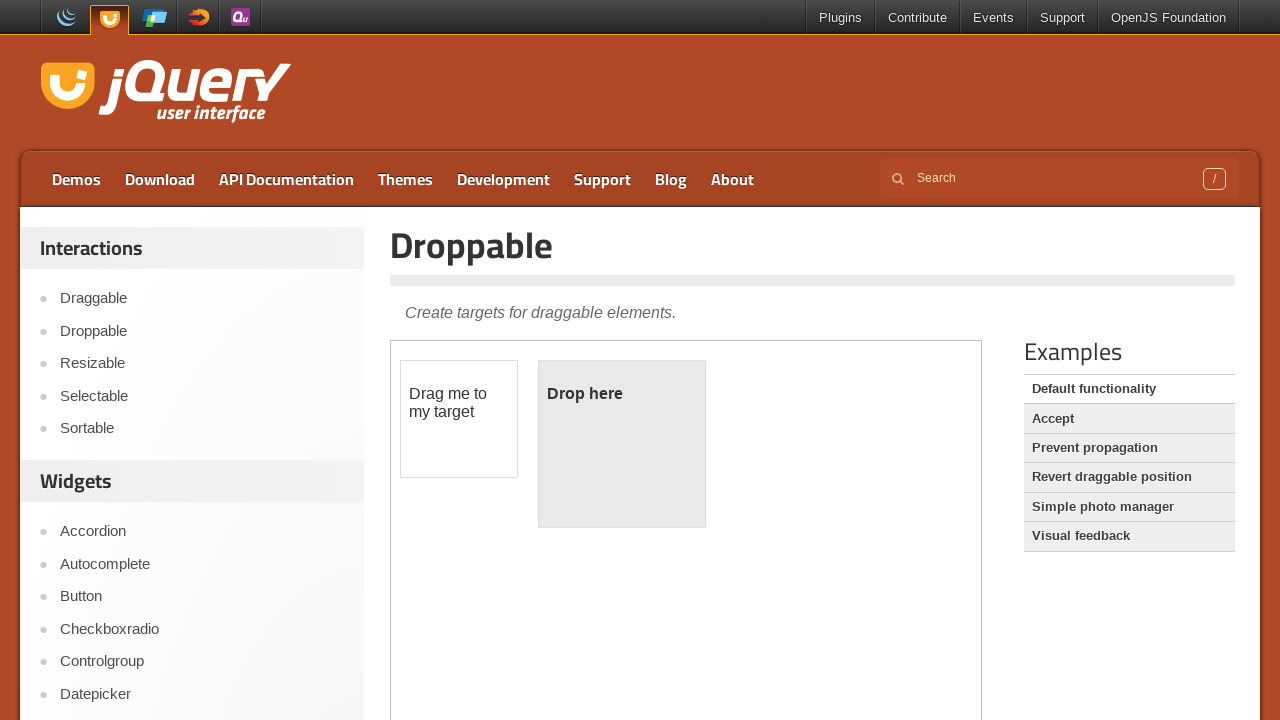

Dragged the draggable element into the droppable area at (622, 444)
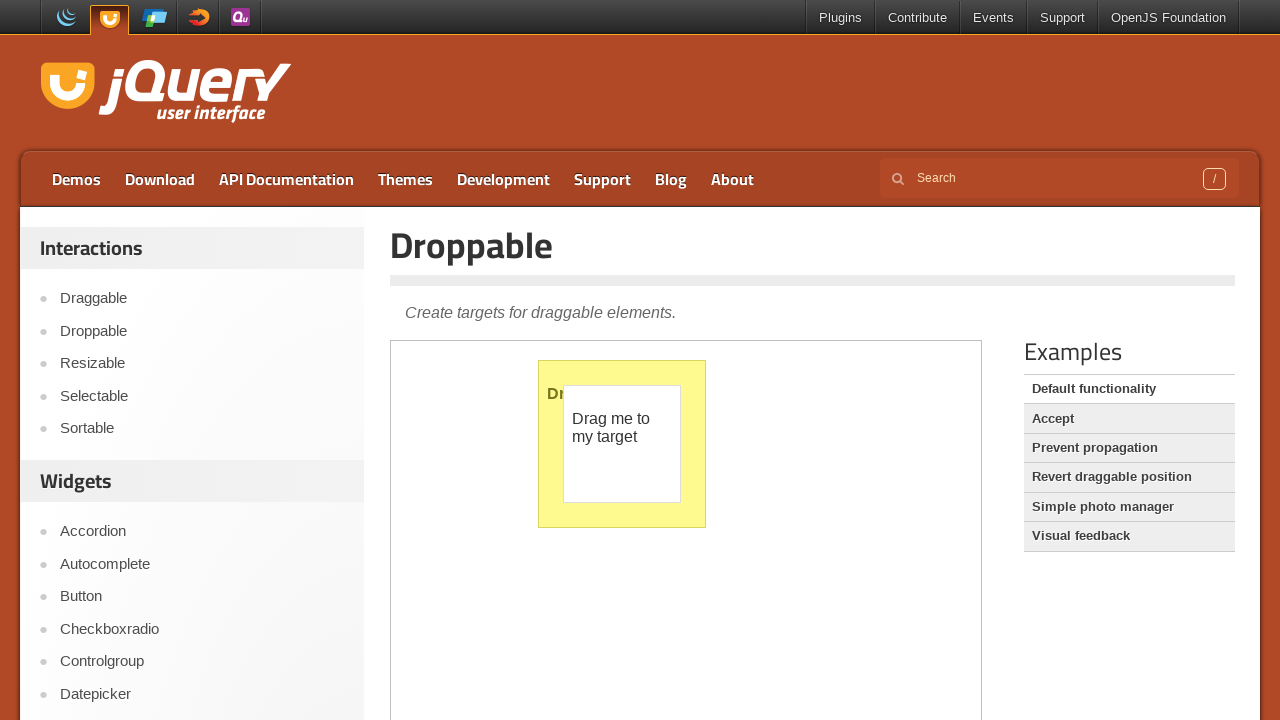

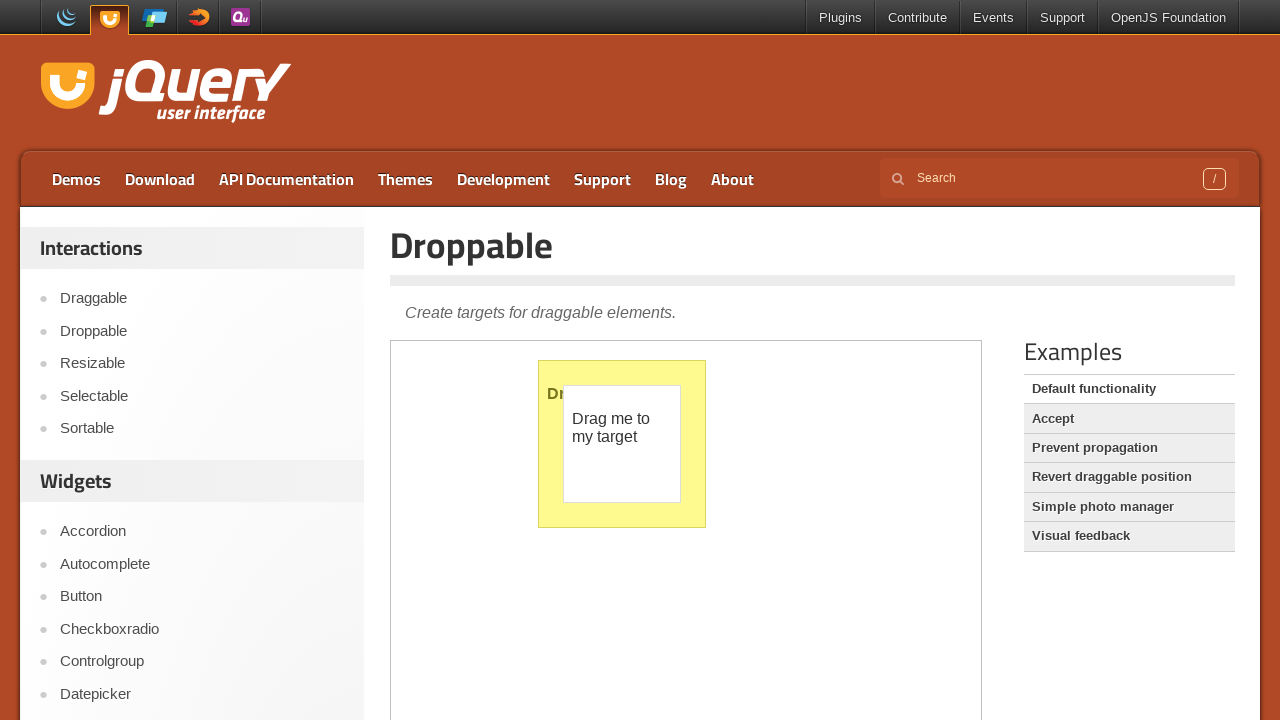